Tests that a todo item is removed when edited to an empty string

Starting URL: https://demo.playwright.dev/todomvc

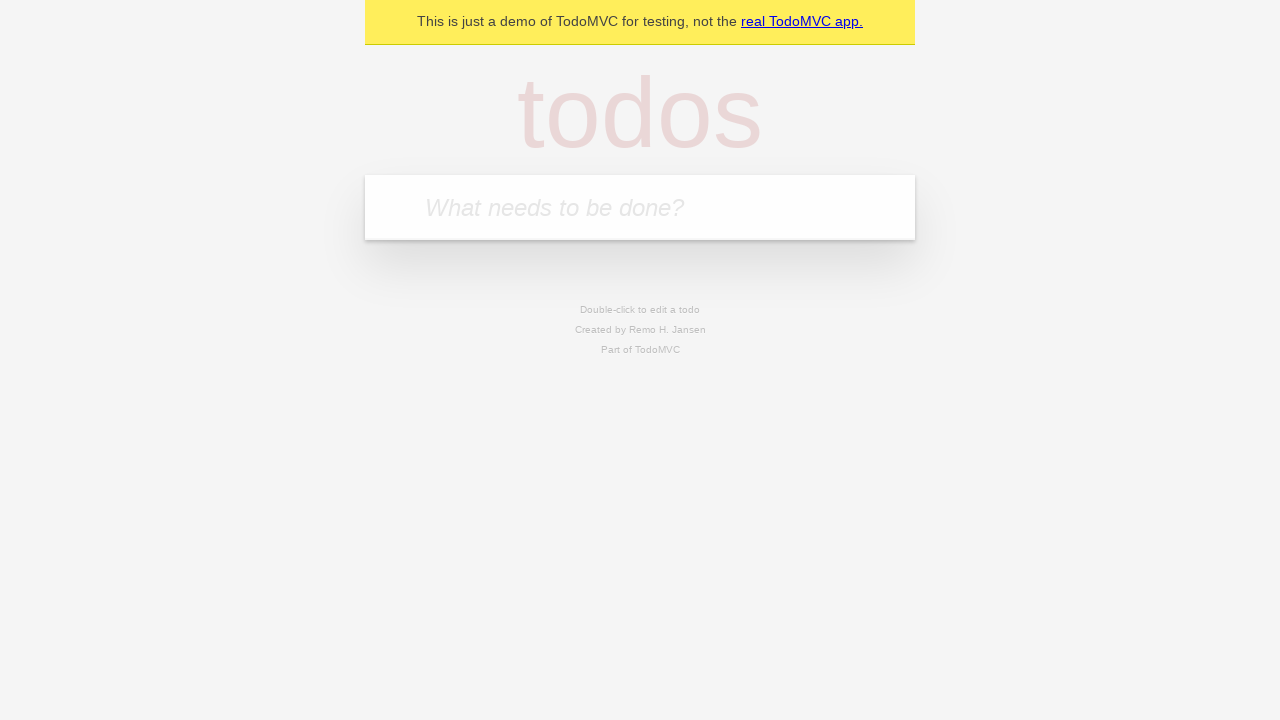

Filled todo input with 'buy some cheese' on internal:attr=[placeholder="What needs to be done?"i]
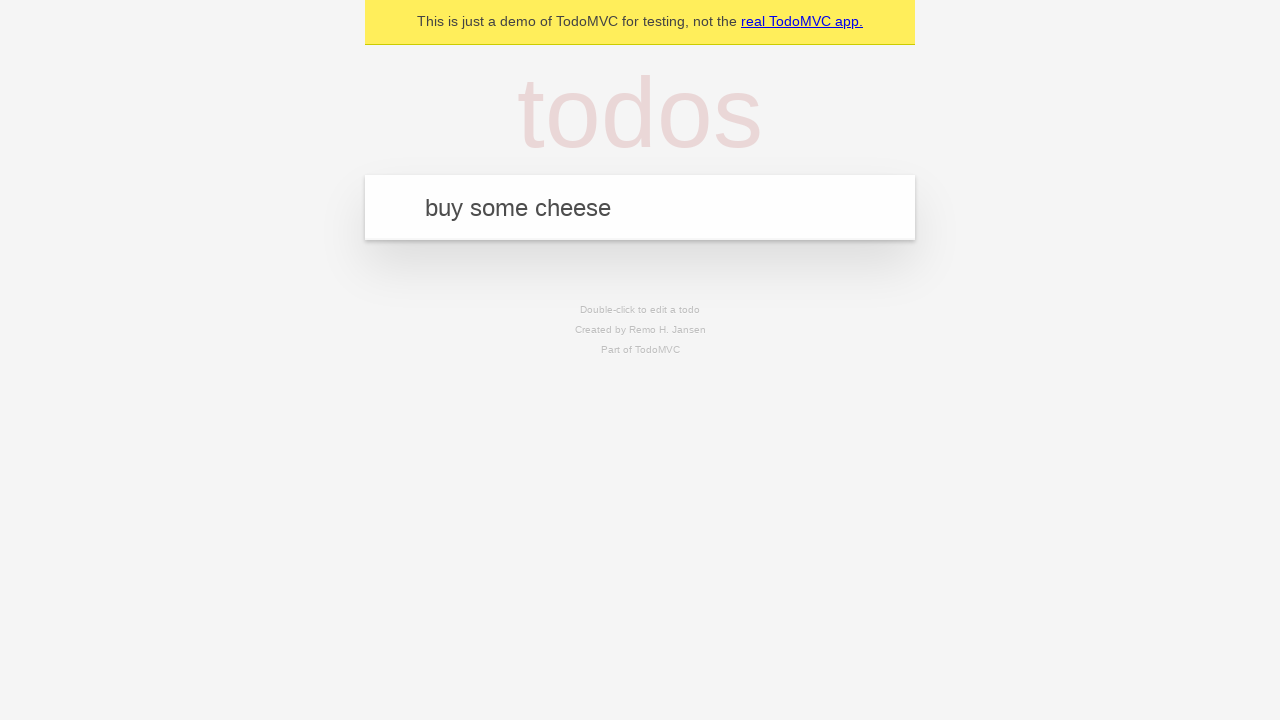

Pressed Enter to create first todo on internal:attr=[placeholder="What needs to be done?"i]
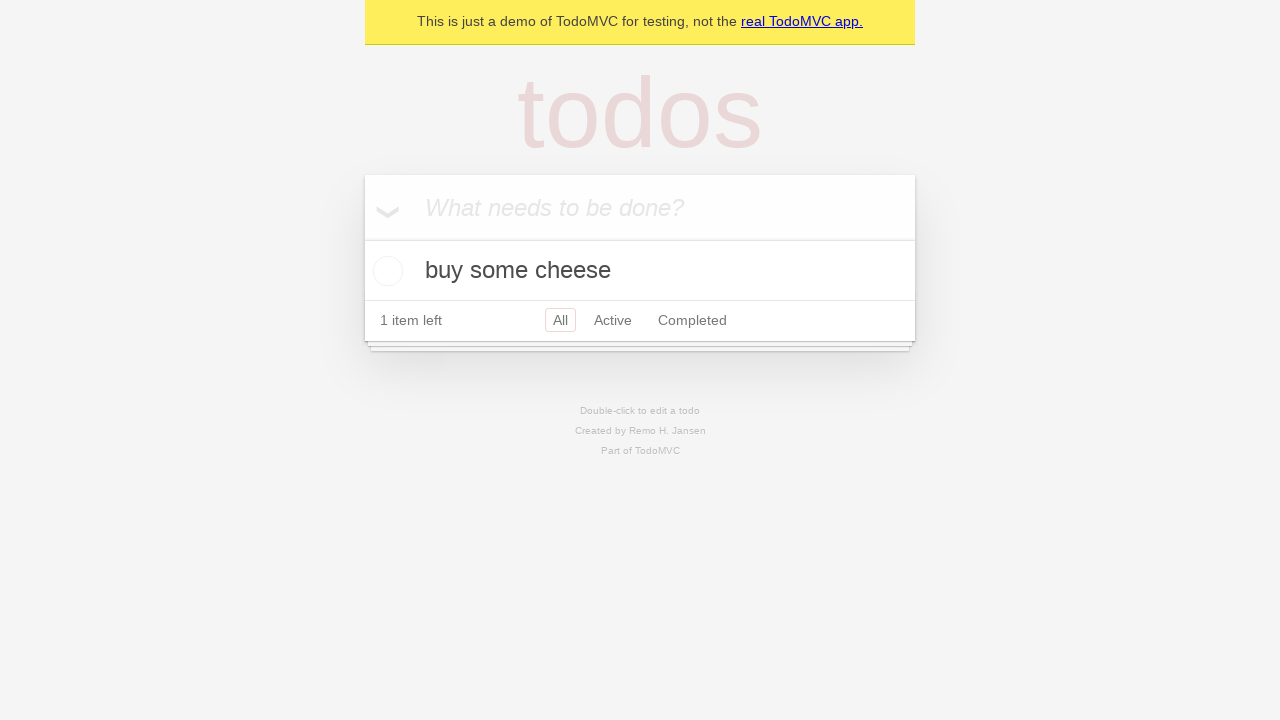

Filled todo input with 'feed the cat' on internal:attr=[placeholder="What needs to be done?"i]
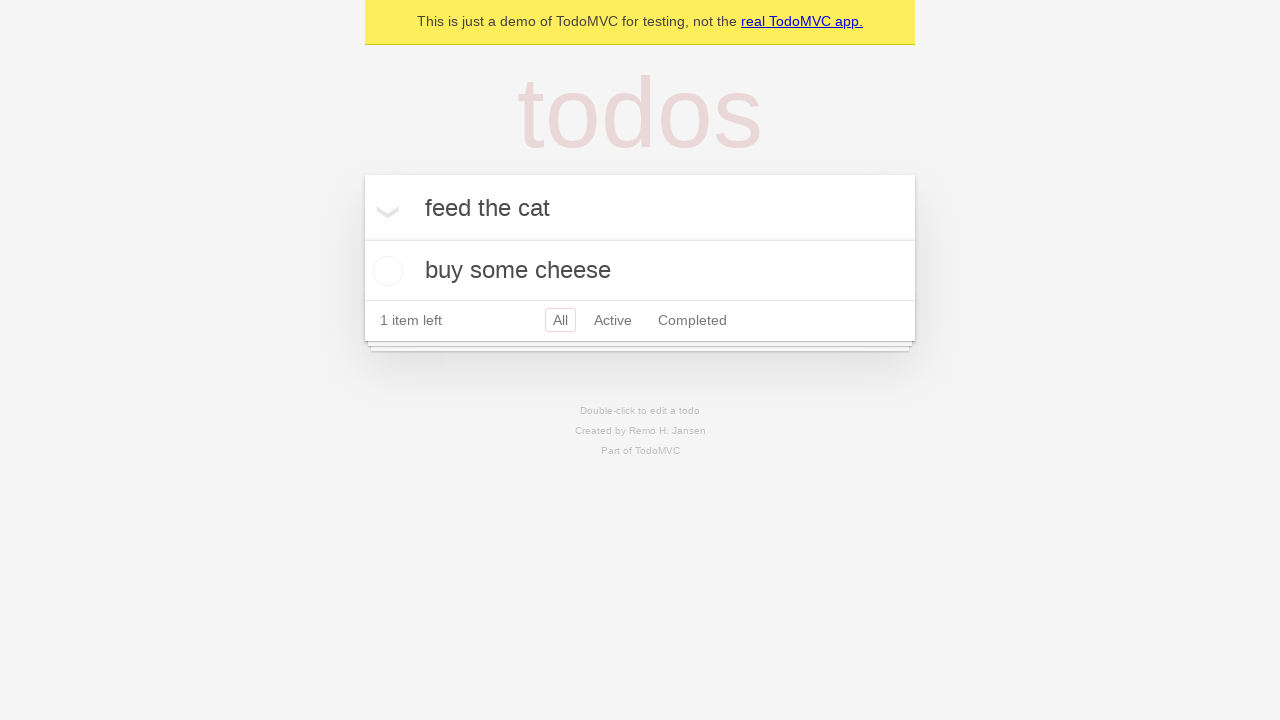

Pressed Enter to create second todo on internal:attr=[placeholder="What needs to be done?"i]
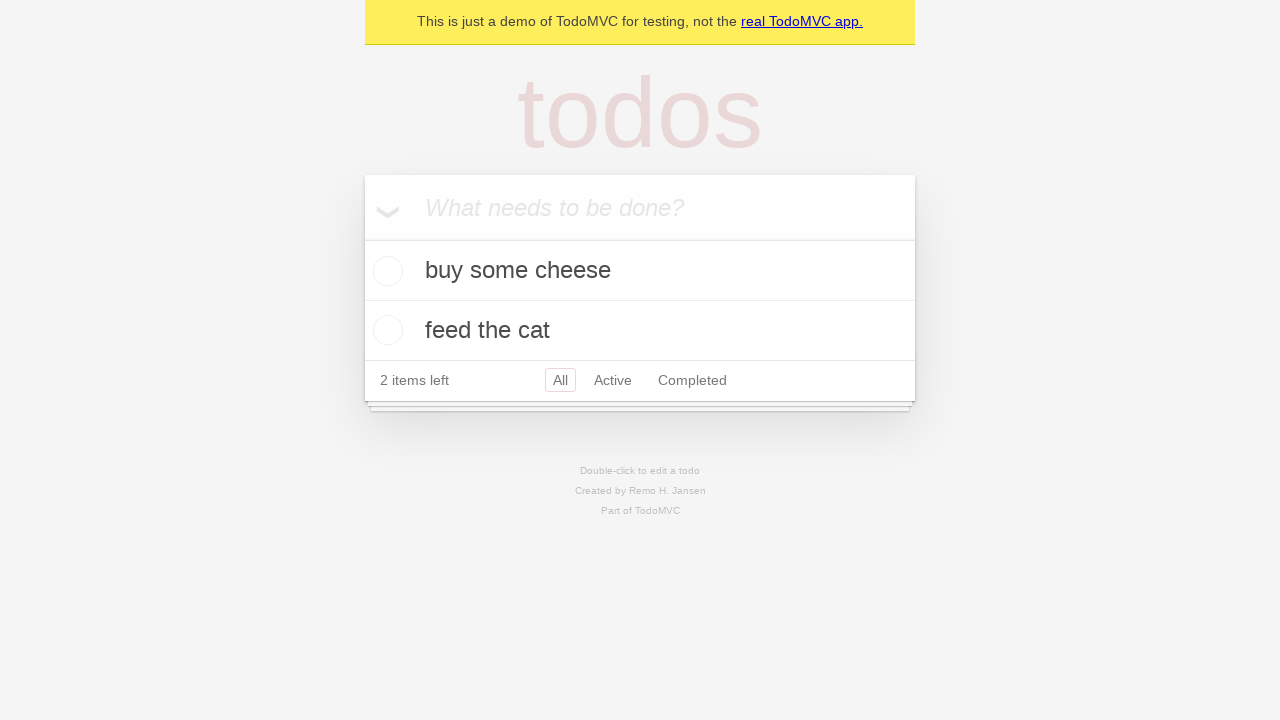

Filled todo input with 'book a doctors appointment' on internal:attr=[placeholder="What needs to be done?"i]
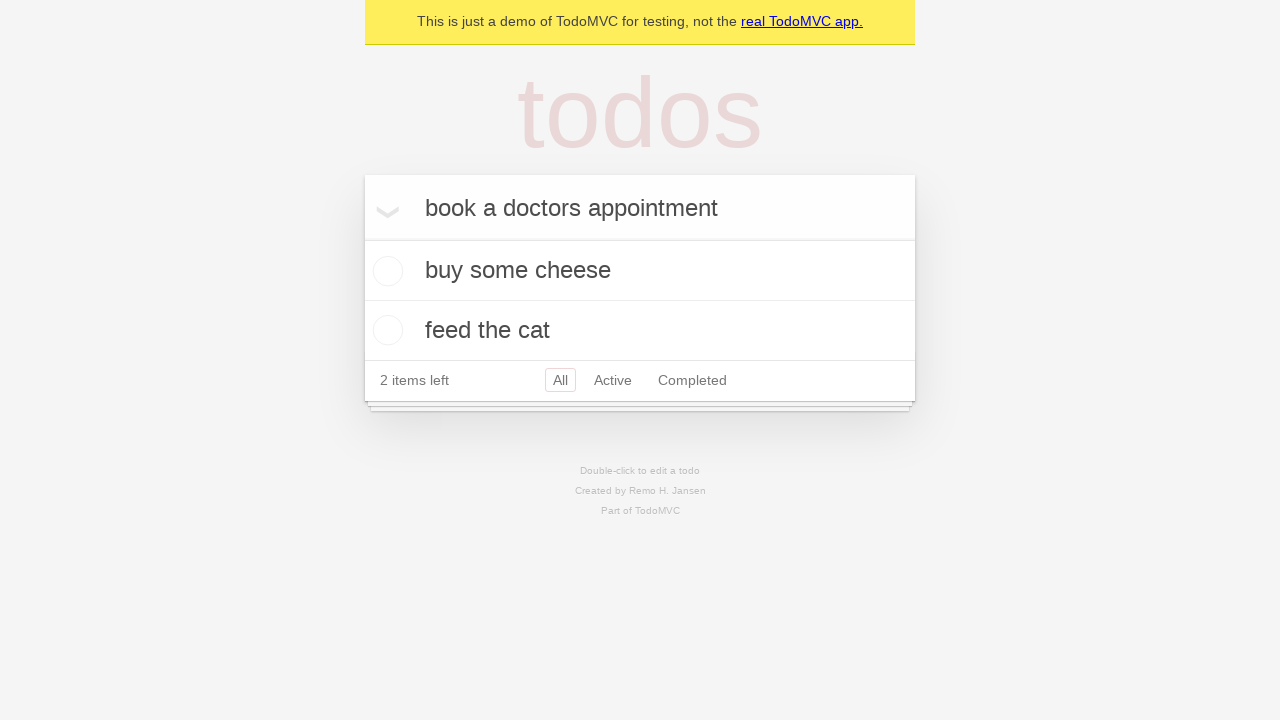

Pressed Enter to create third todo on internal:attr=[placeholder="What needs to be done?"i]
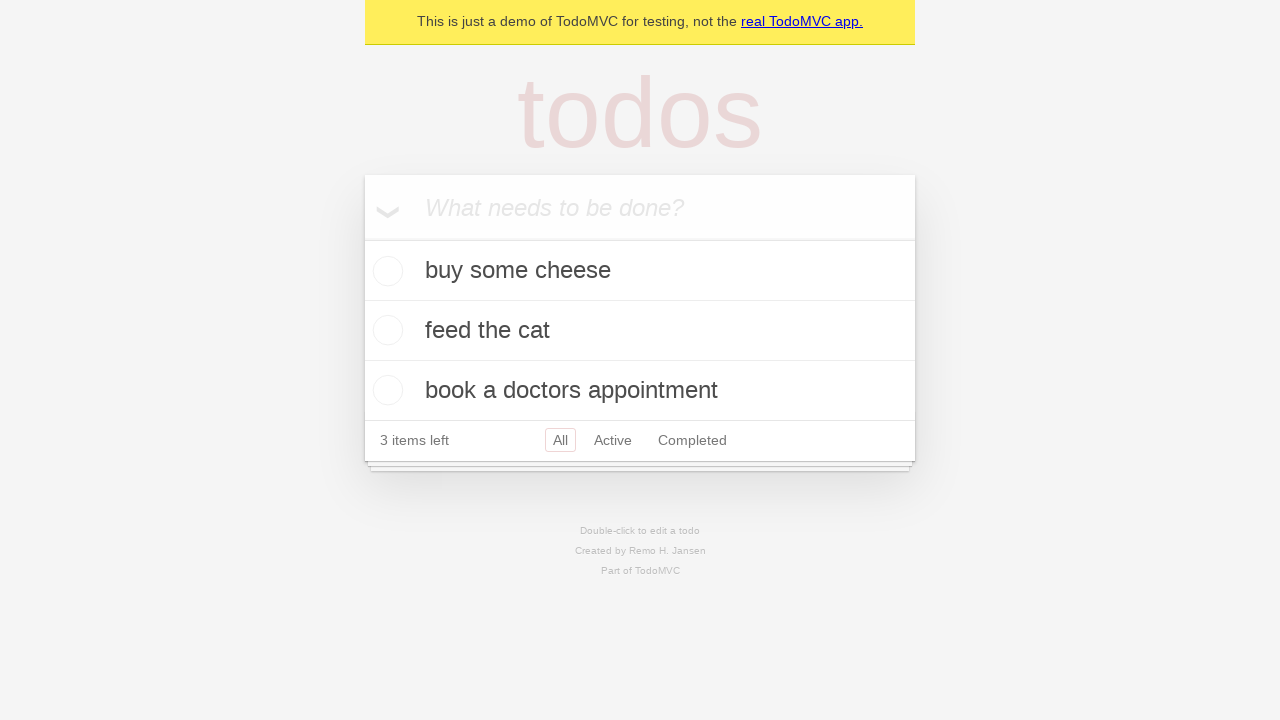

Double-clicked second todo item to enter edit mode at (640, 331) on internal:testid=[data-testid="todo-item"s] >> nth=1
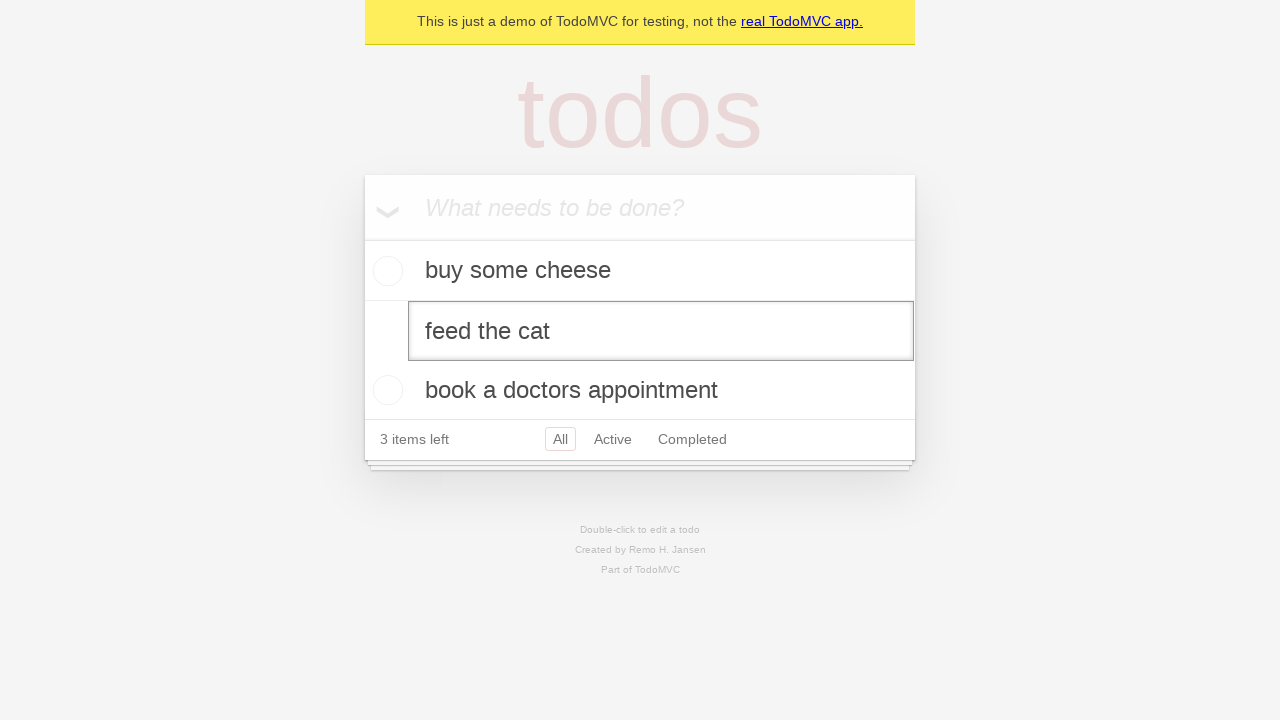

Cleared the todo text field on internal:testid=[data-testid="todo-item"s] >> nth=1 >> internal:role=textbox[nam
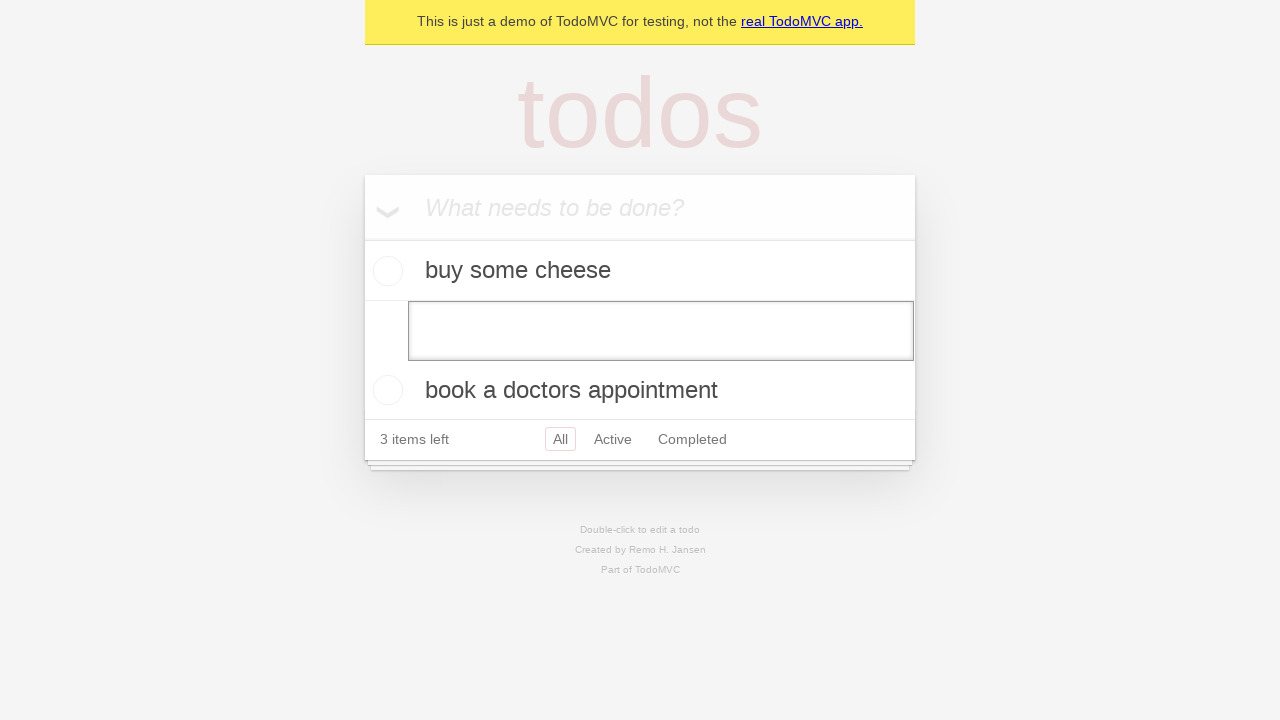

Pressed Enter to submit empty text and remove todo item on internal:testid=[data-testid="todo-item"s] >> nth=1 >> internal:role=textbox[nam
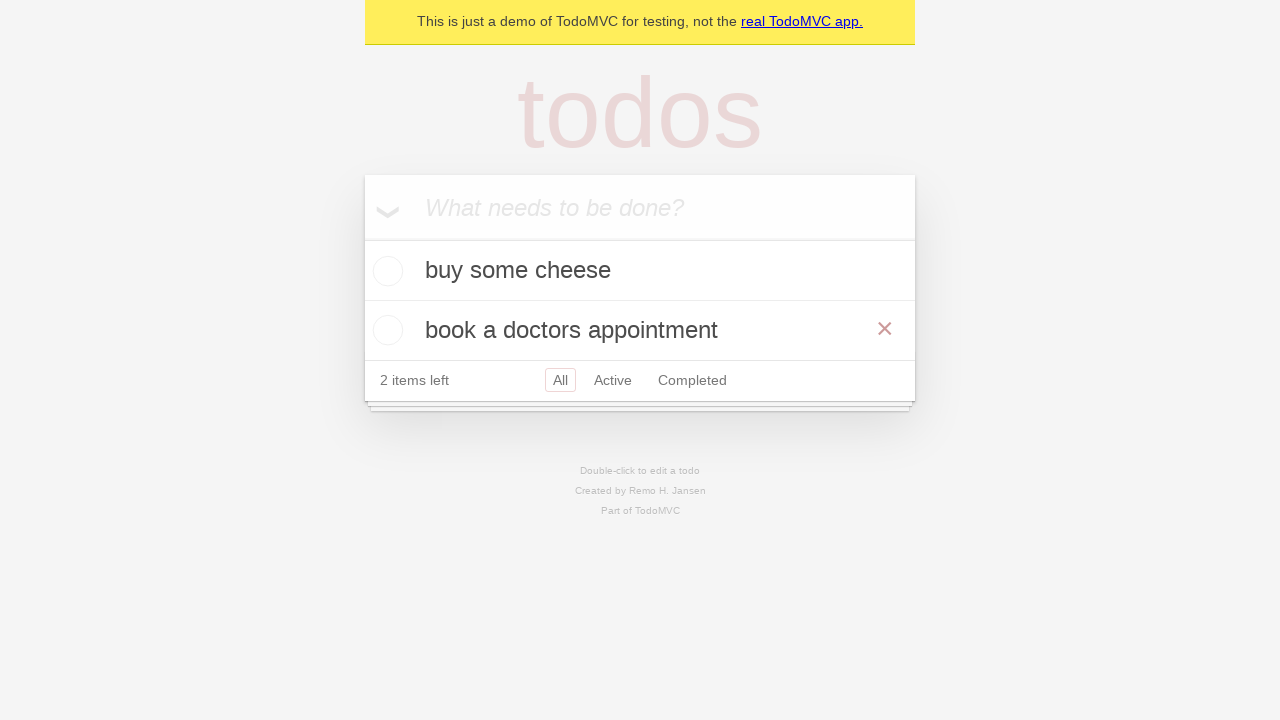

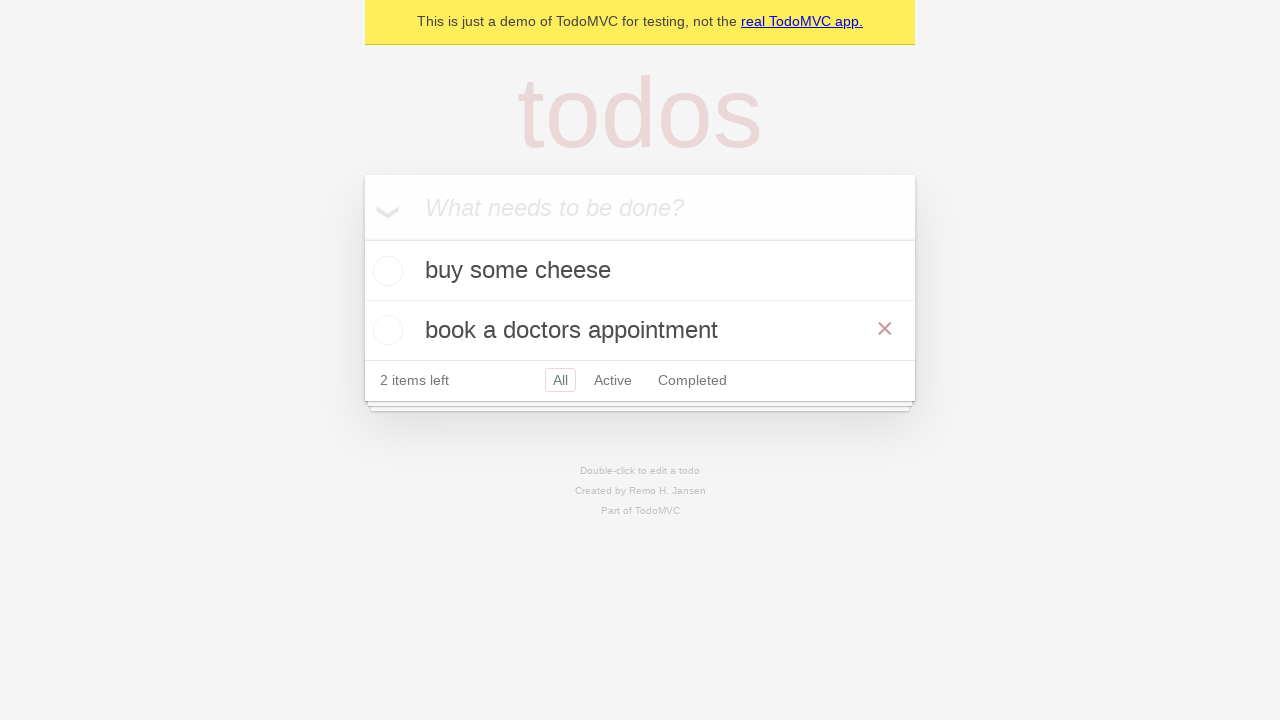